Tests that edits are cancelled when pressing Escape

Starting URL: https://demo.playwright.dev/todomvc

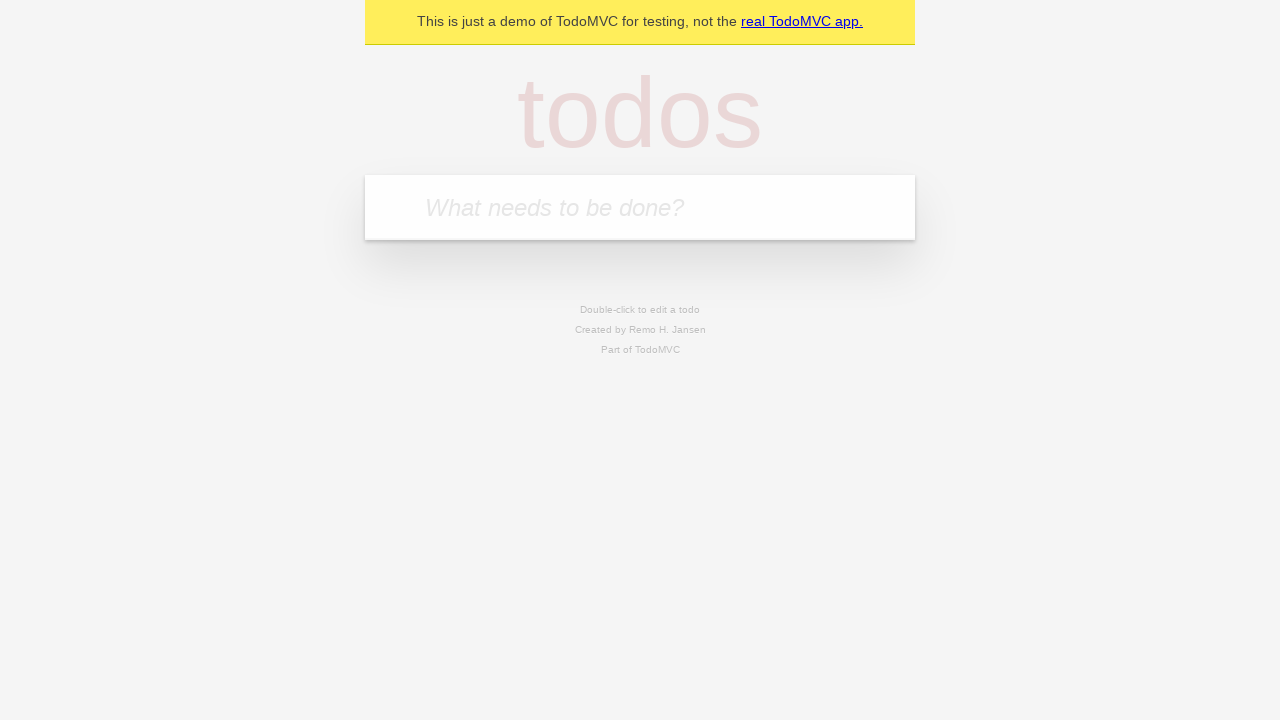

Filled new todo input with 'buy some cheese' on .new-todo
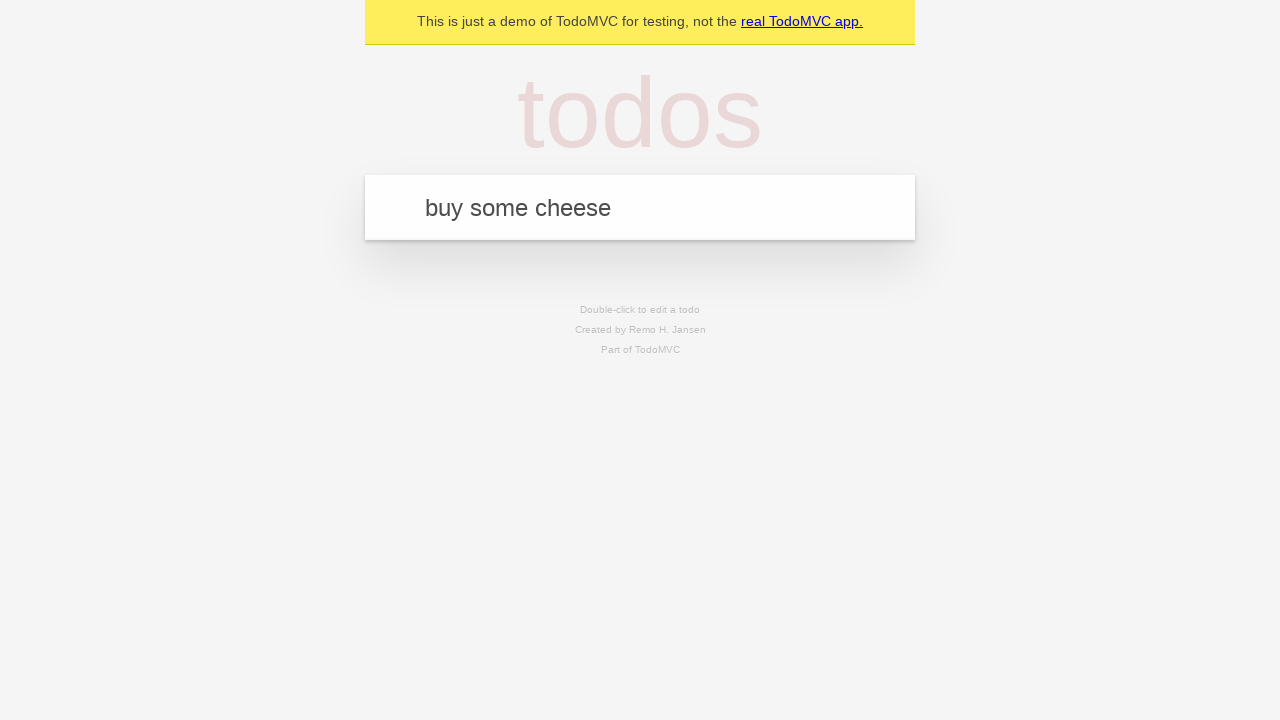

Pressed Enter to add first todo on .new-todo
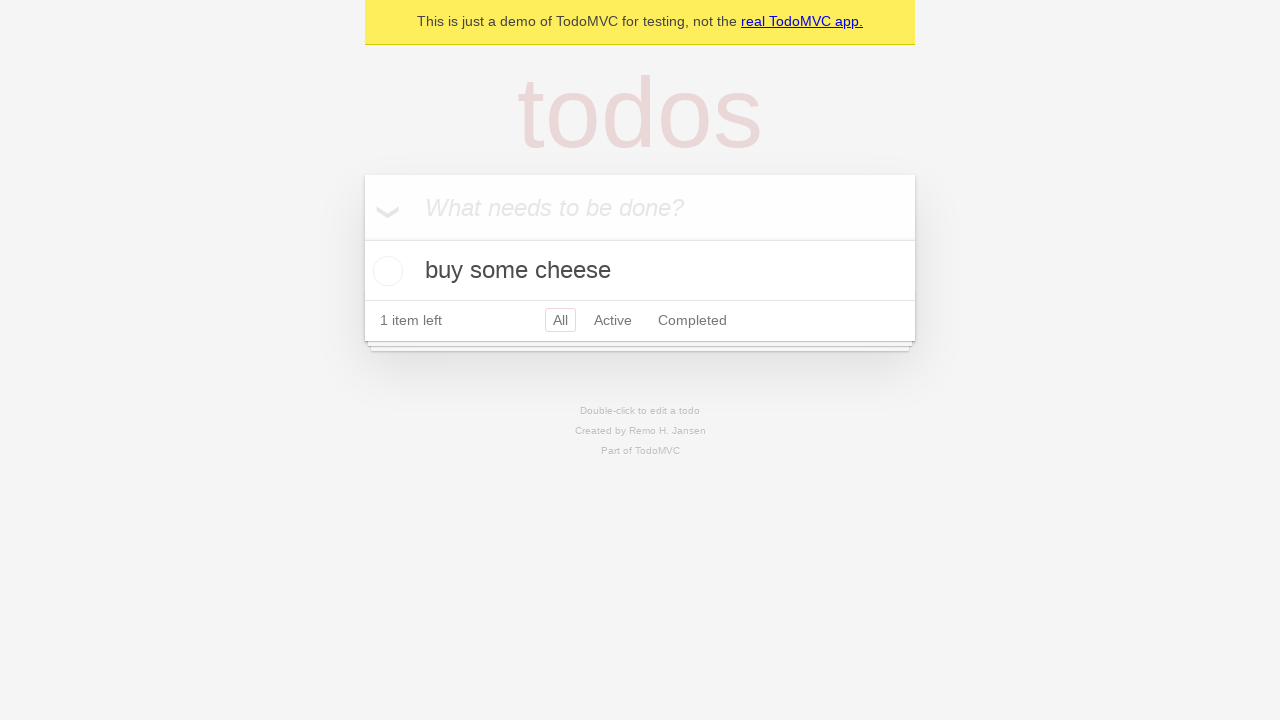

Filled new todo input with 'feed the cat' on .new-todo
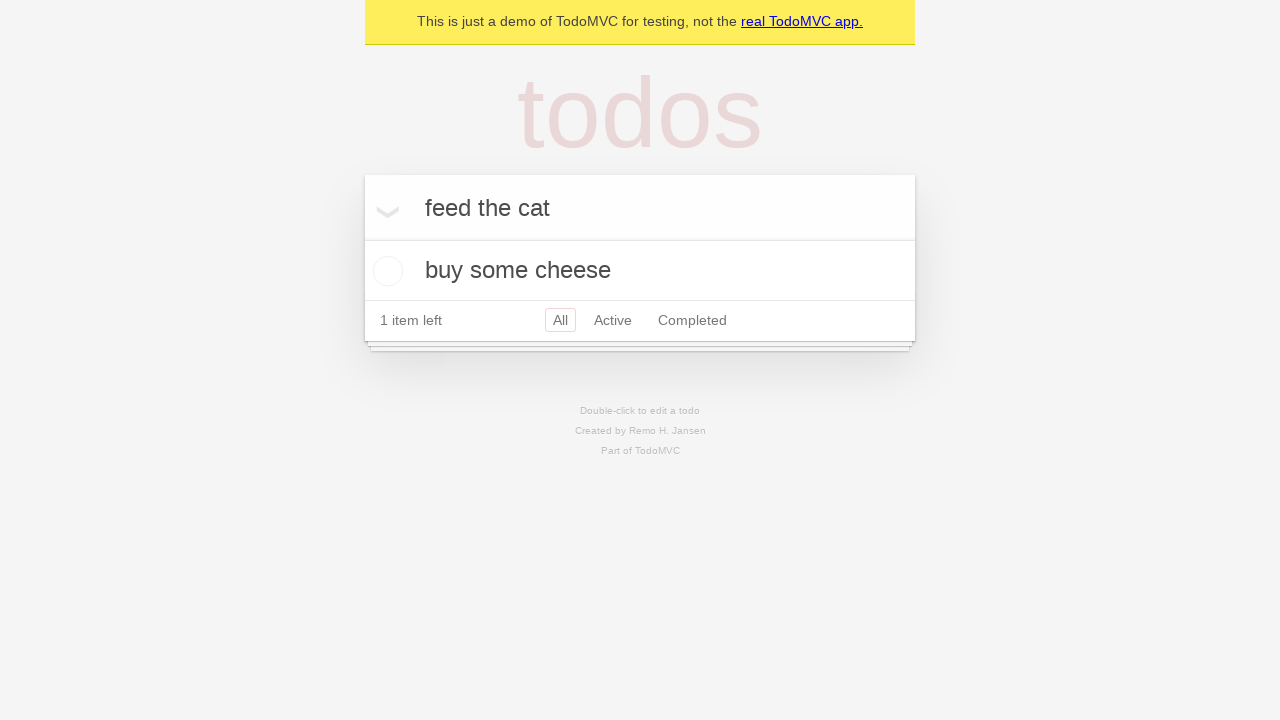

Pressed Enter to add second todo on .new-todo
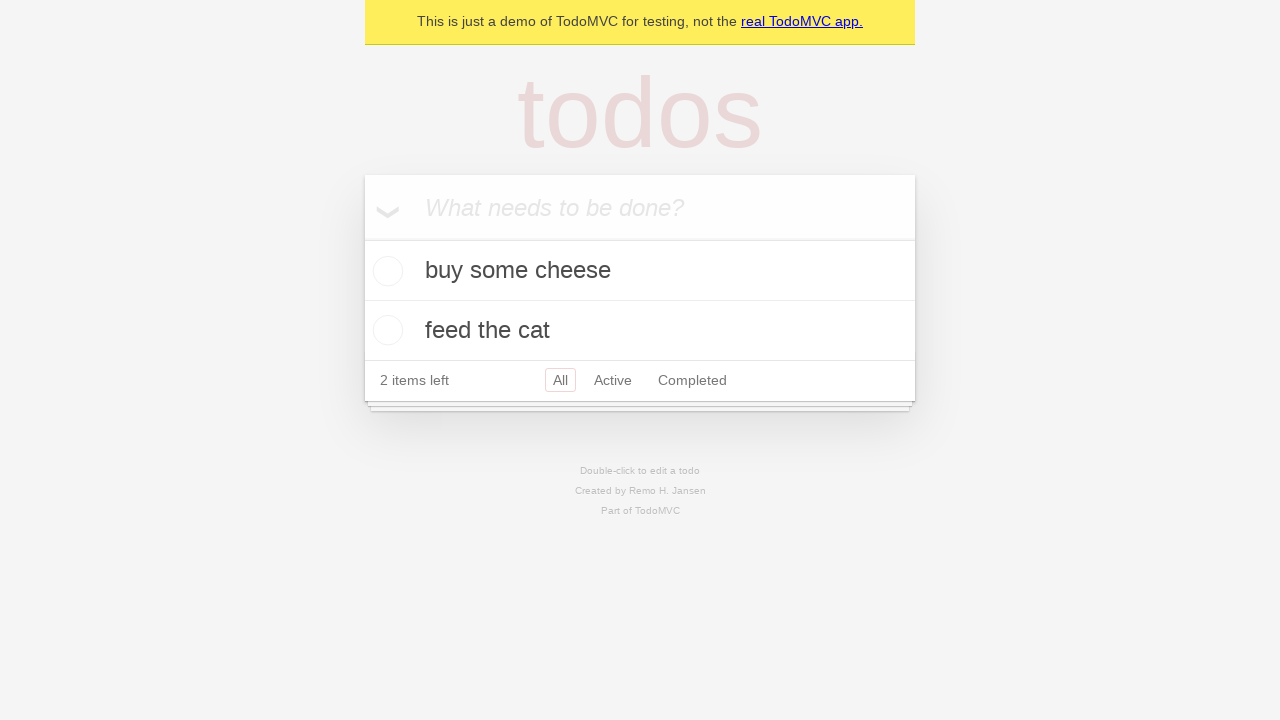

Filled new todo input with 'book a doctors appointment' on .new-todo
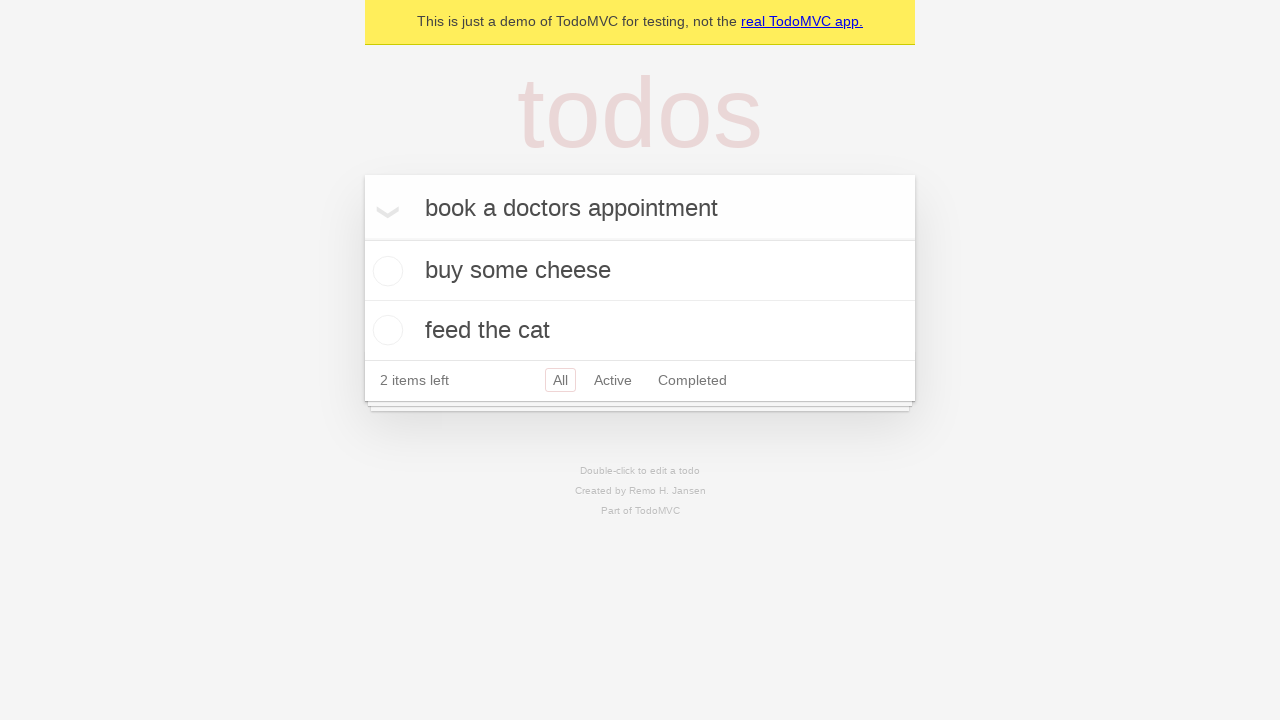

Pressed Enter to add third todo on .new-todo
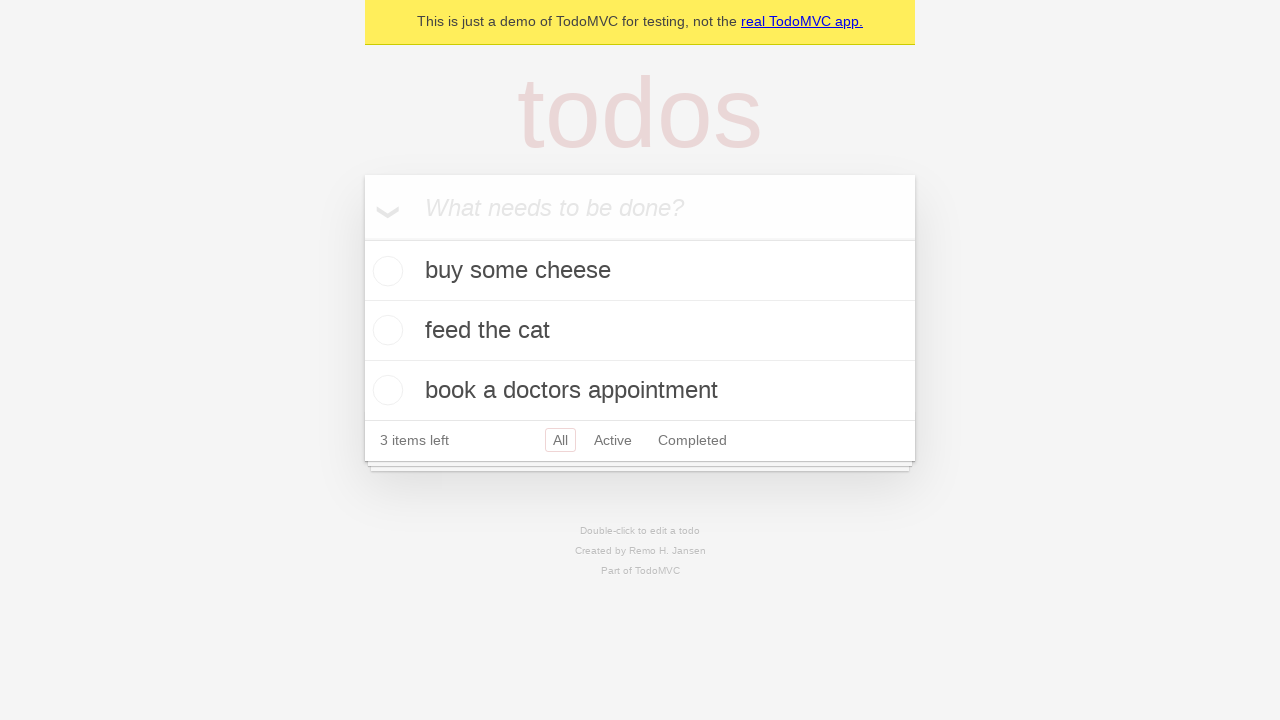

Waited for third todo item to appear in the list
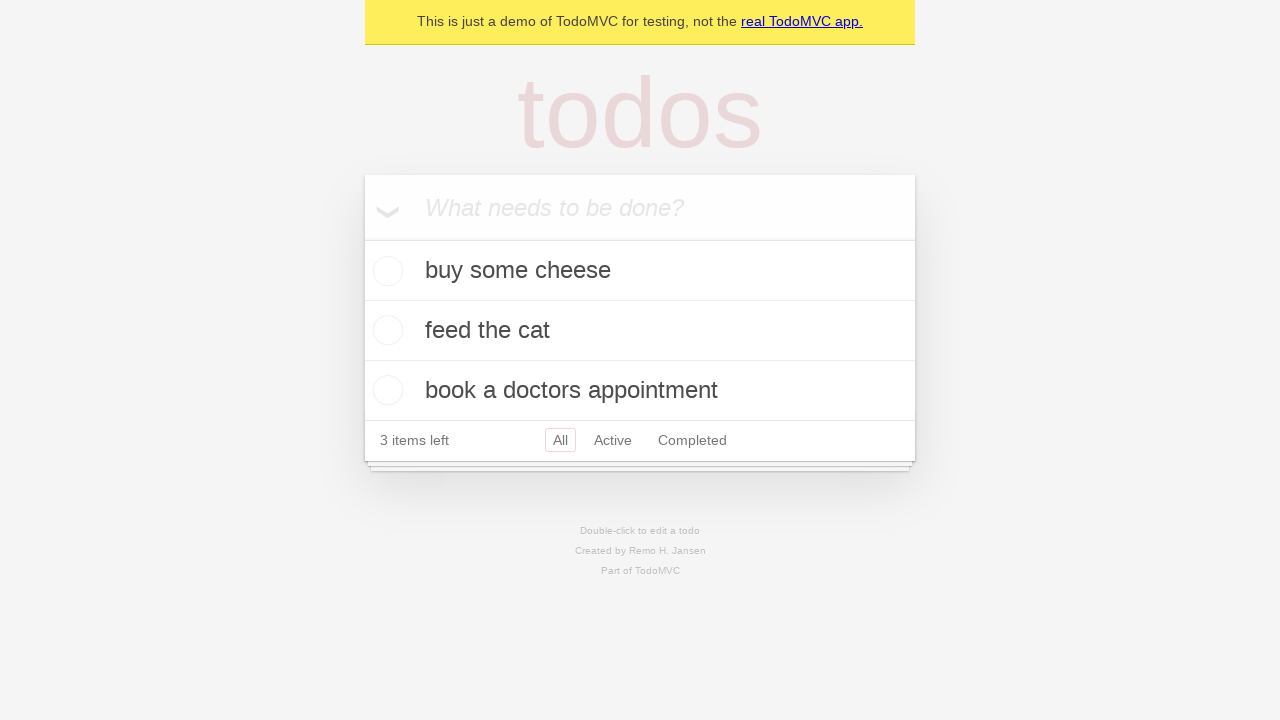

Double-clicked second todo to enter edit mode at (640, 331) on .todo-list li >> nth=1
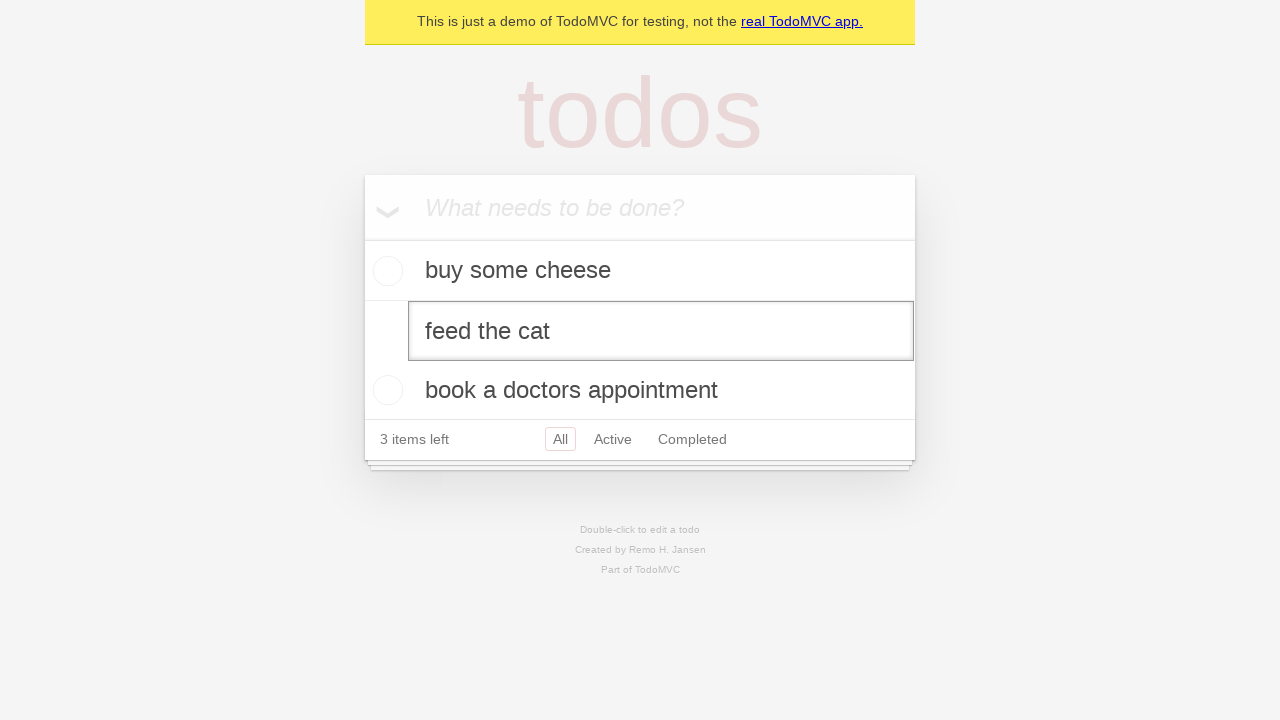

Filled edit field with 'buy some sausages' on .todo-list li >> nth=1 >> .edit
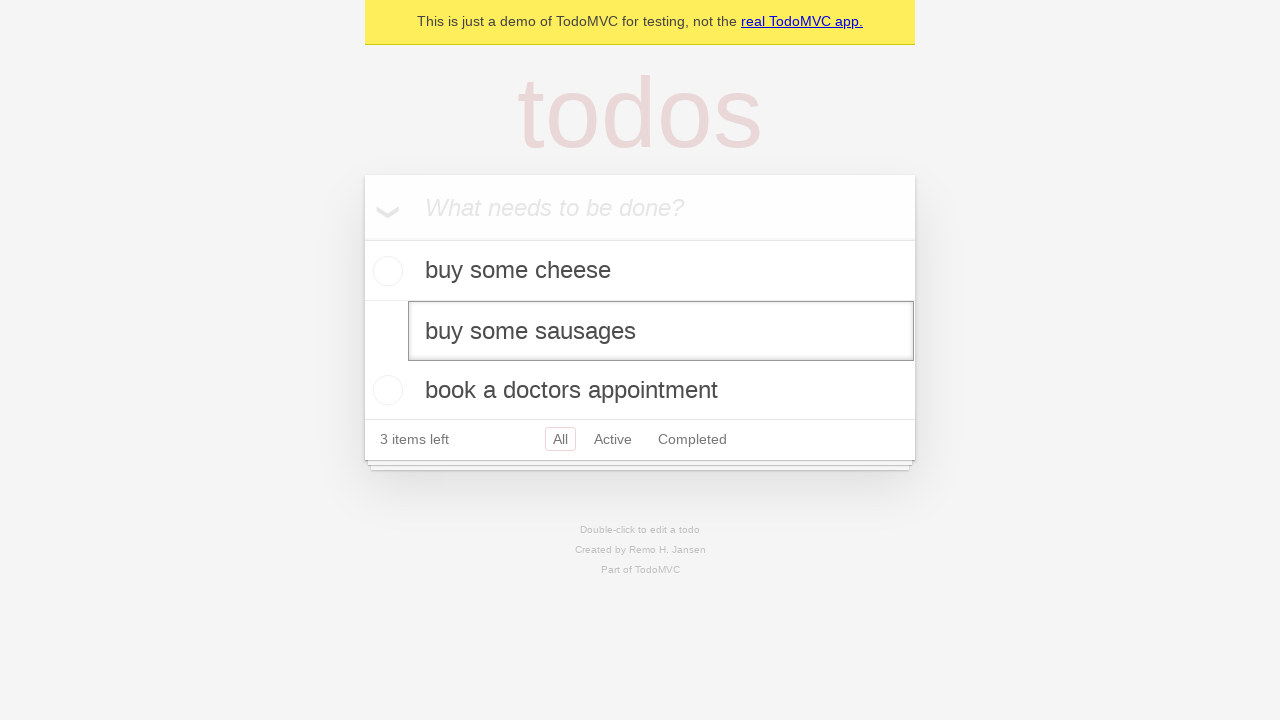

Pressed Escape to cancel edit and revert changes on .todo-list li >> nth=1 >> .edit
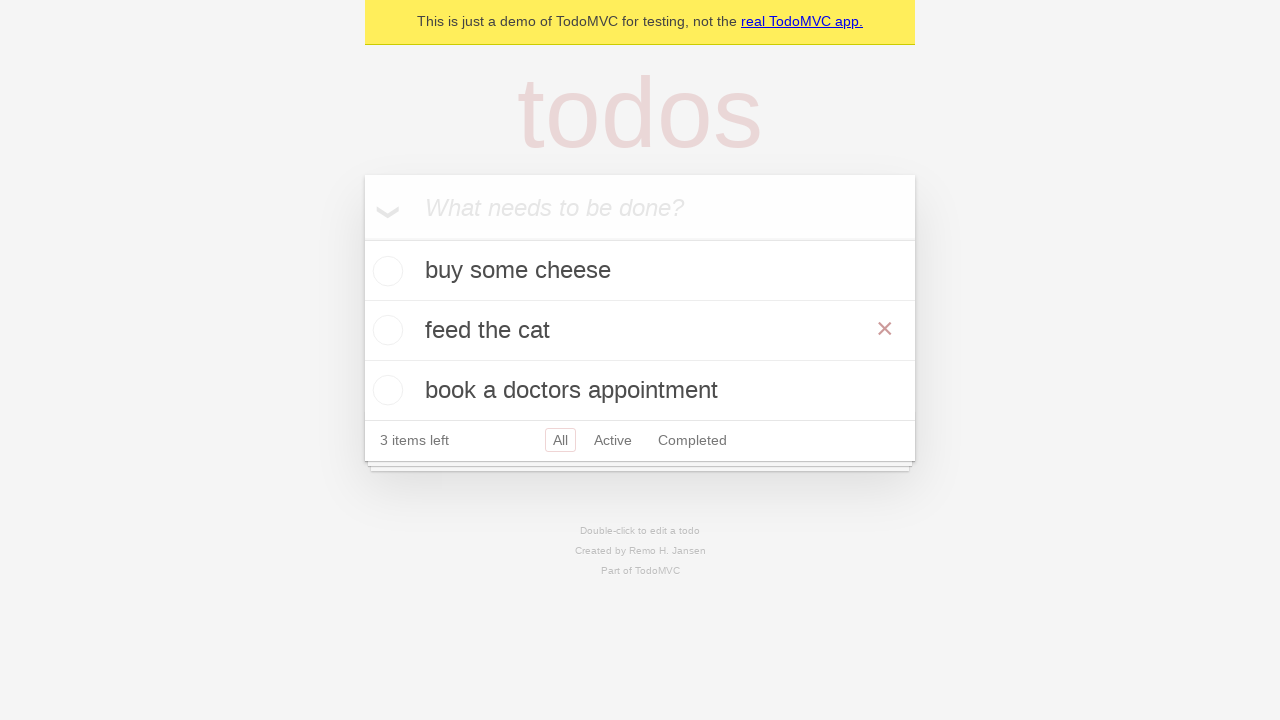

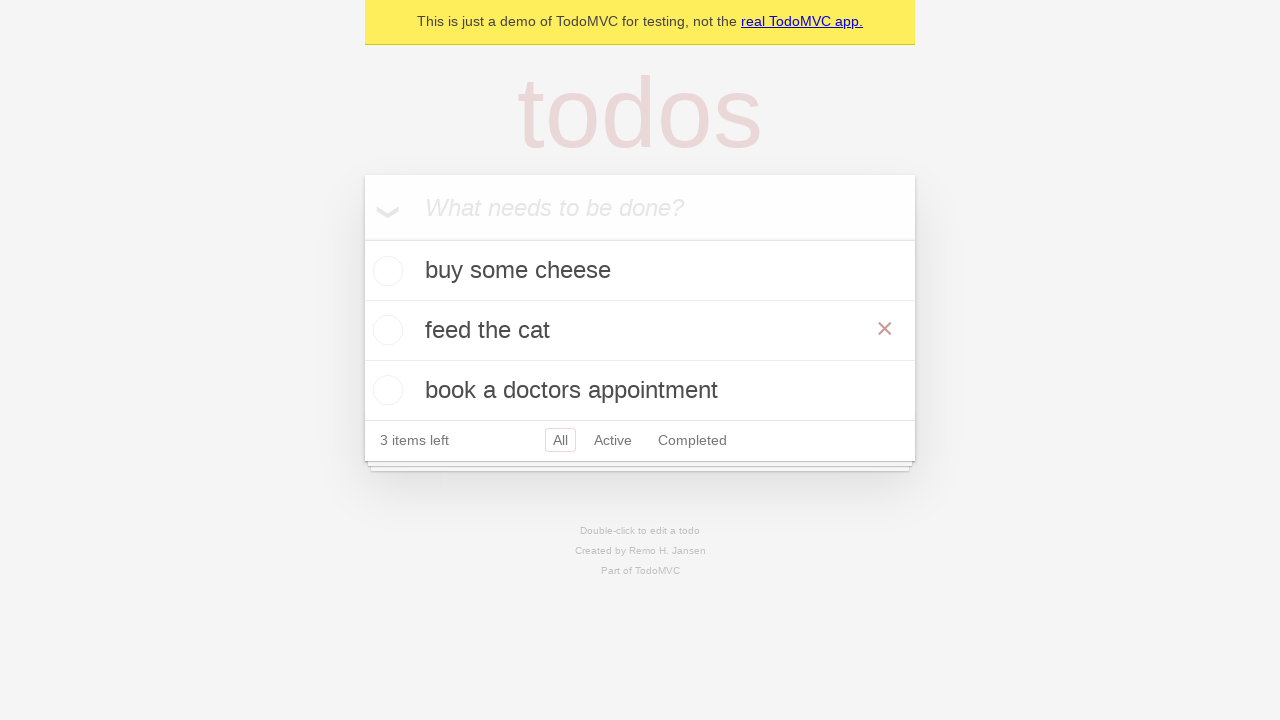